Navigates to a Wong supermarket product page and verifies that the product price element loads correctly

Starting URL: https://www.wong.pe/cebolla-roja-x-kg-4012/p

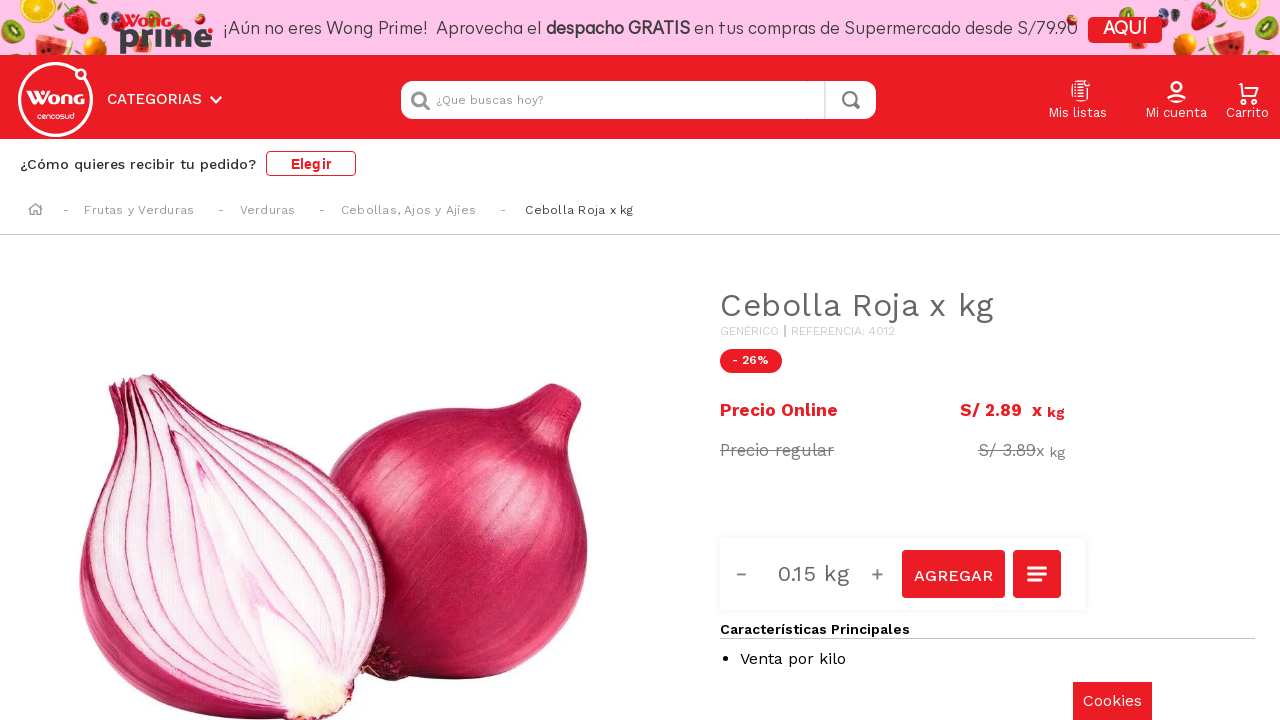

Navigated to Wong supermarket red onion product page
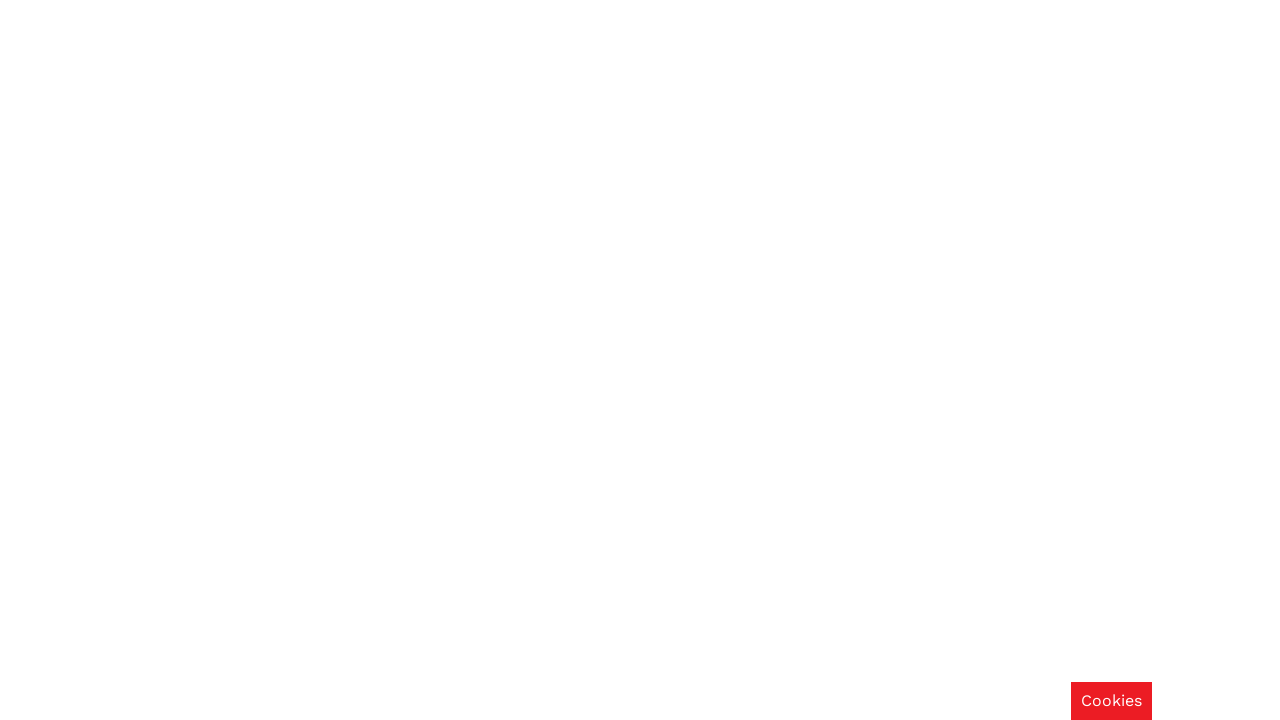

Product price element loaded successfully
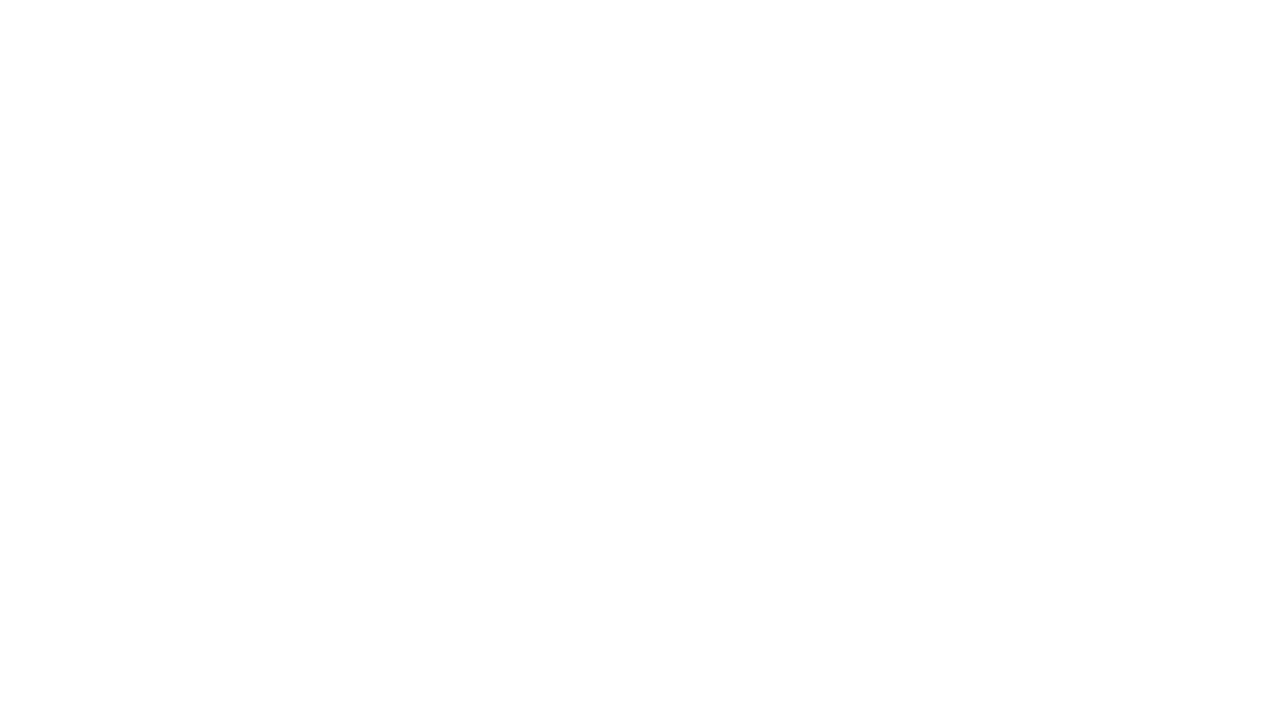

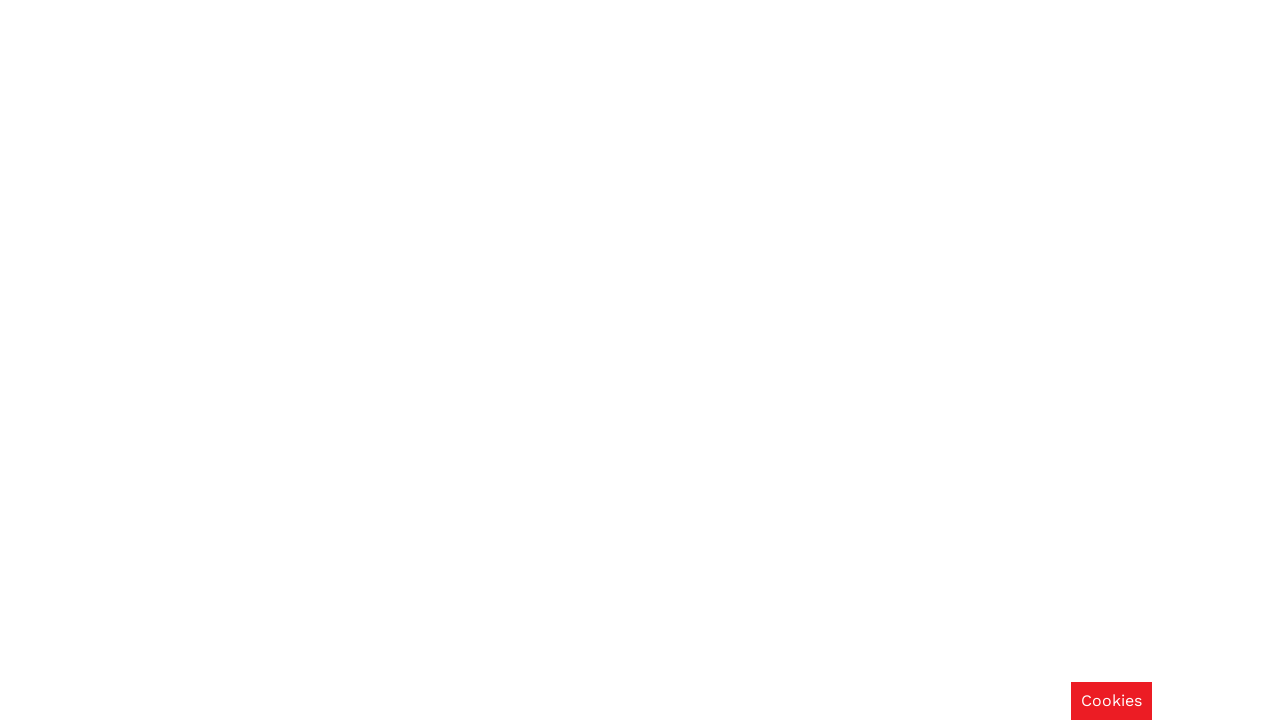